Launches the Lakme India cosmetics website and verifies it loads successfully by maximizing the window and waiting for the page.

Starting URL: https://www.lakmeindia.com/

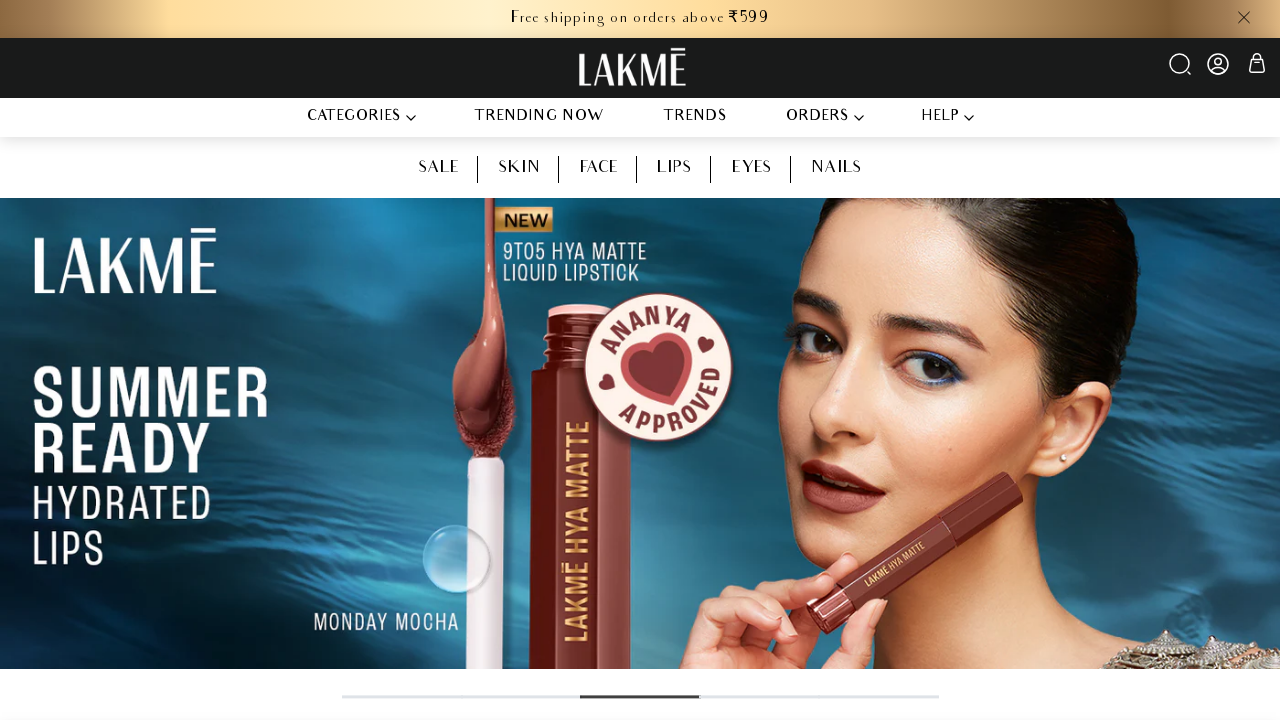

Page DOM content loaded
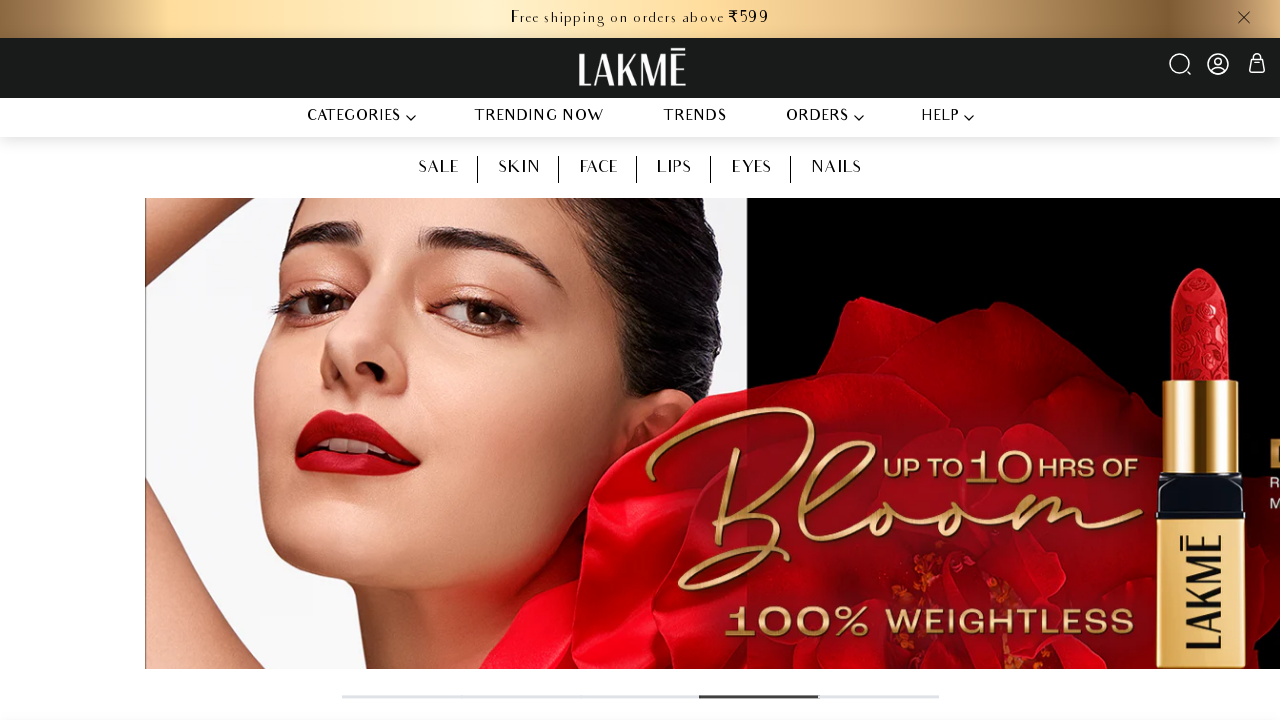

Body element is present - Lakme India website loaded successfully
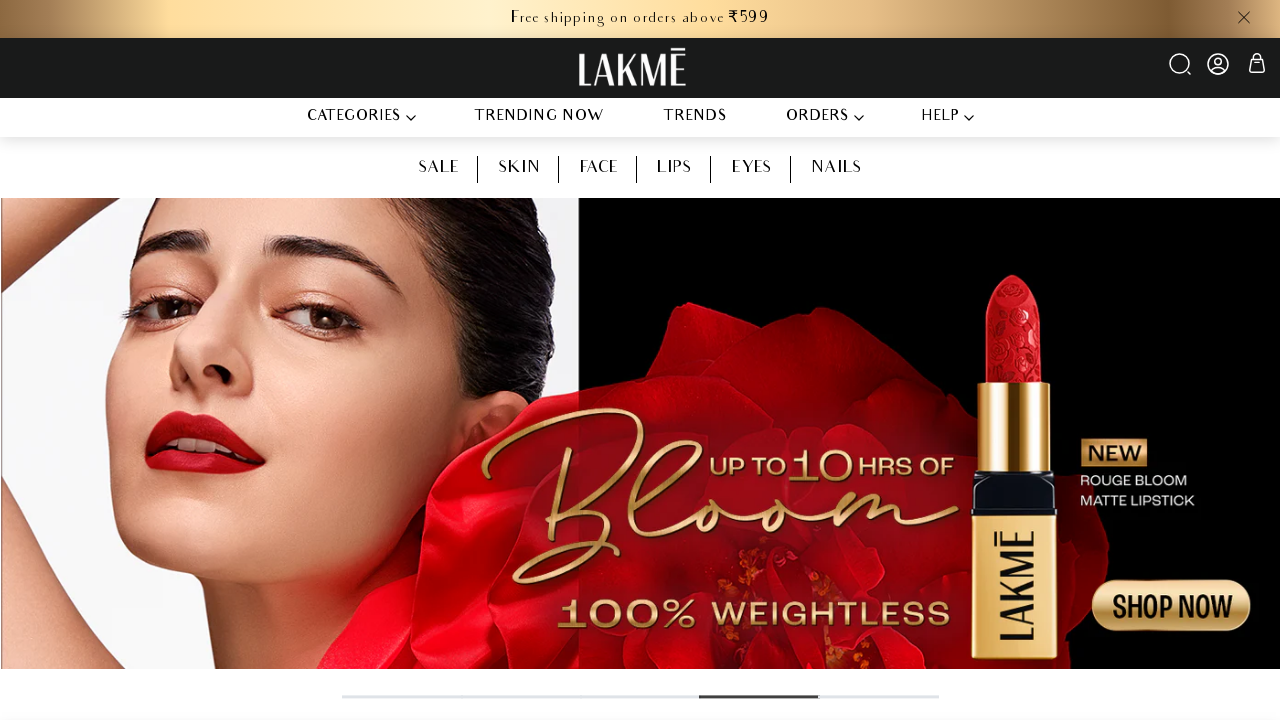

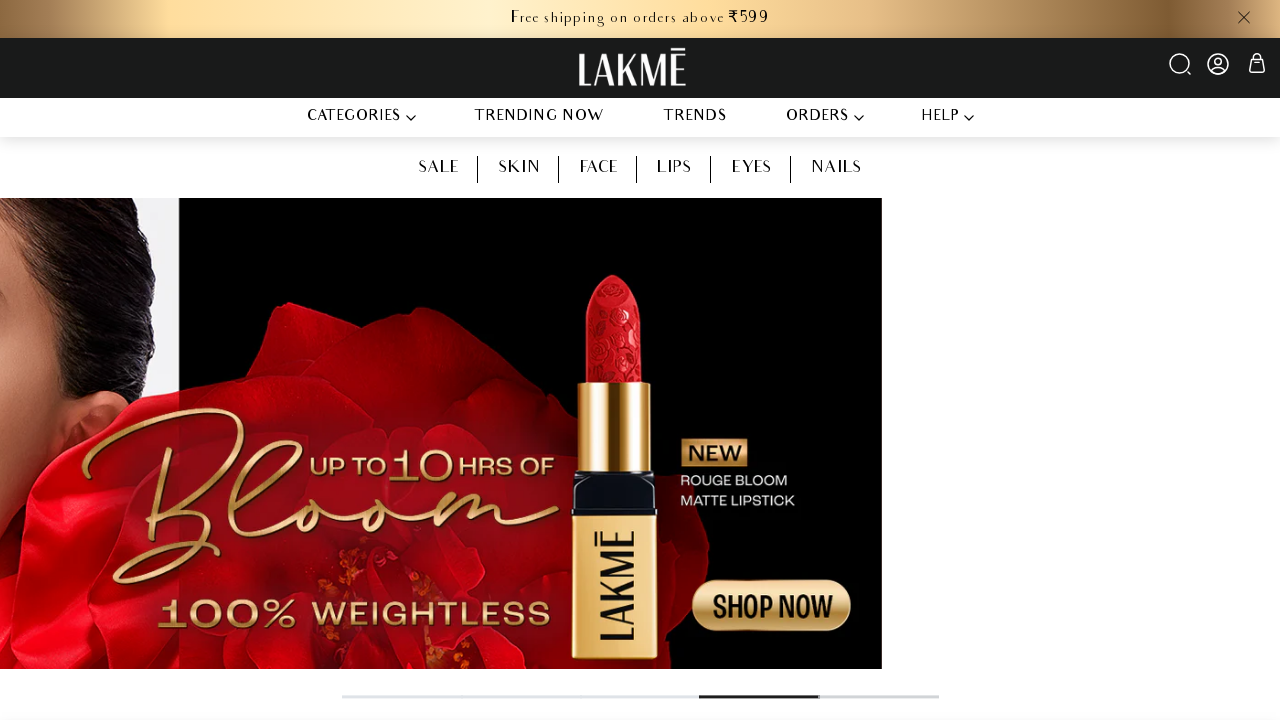